Tests the Python.org search functionality by entering "pycon" as a search query and verifying results are returned

Starting URL: https://www.python.org

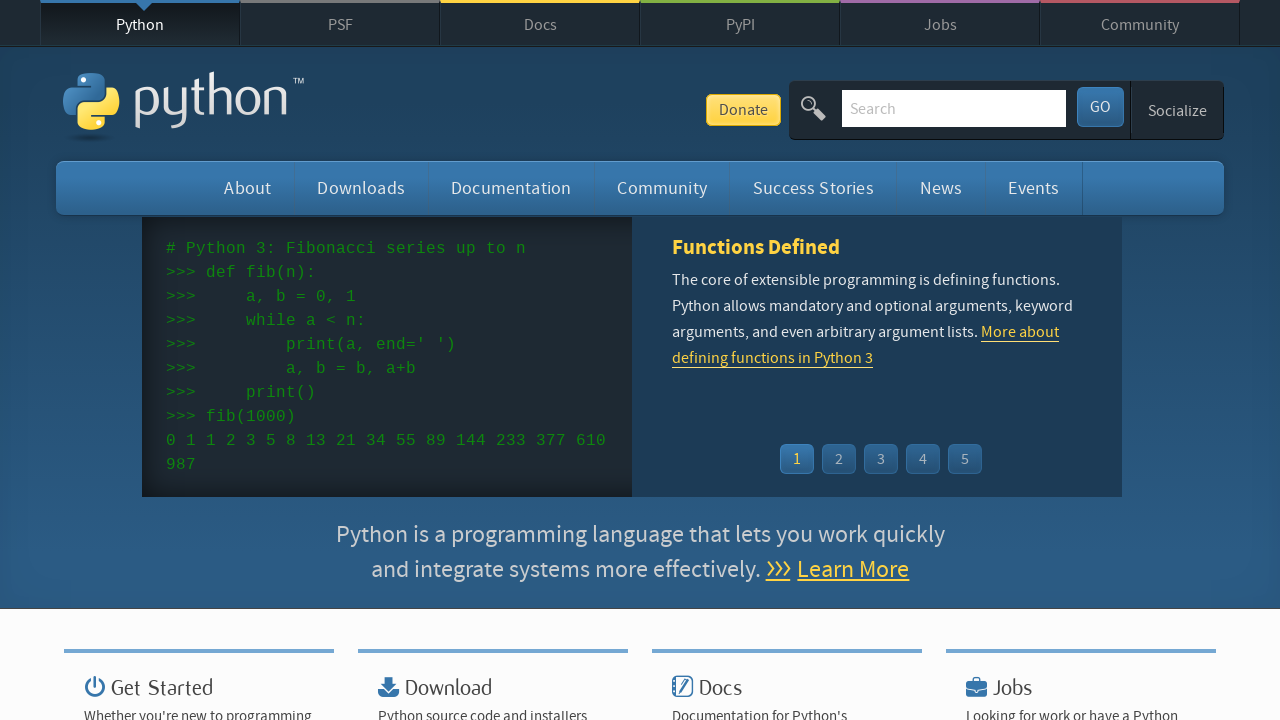

Verified page title contains 'Python'
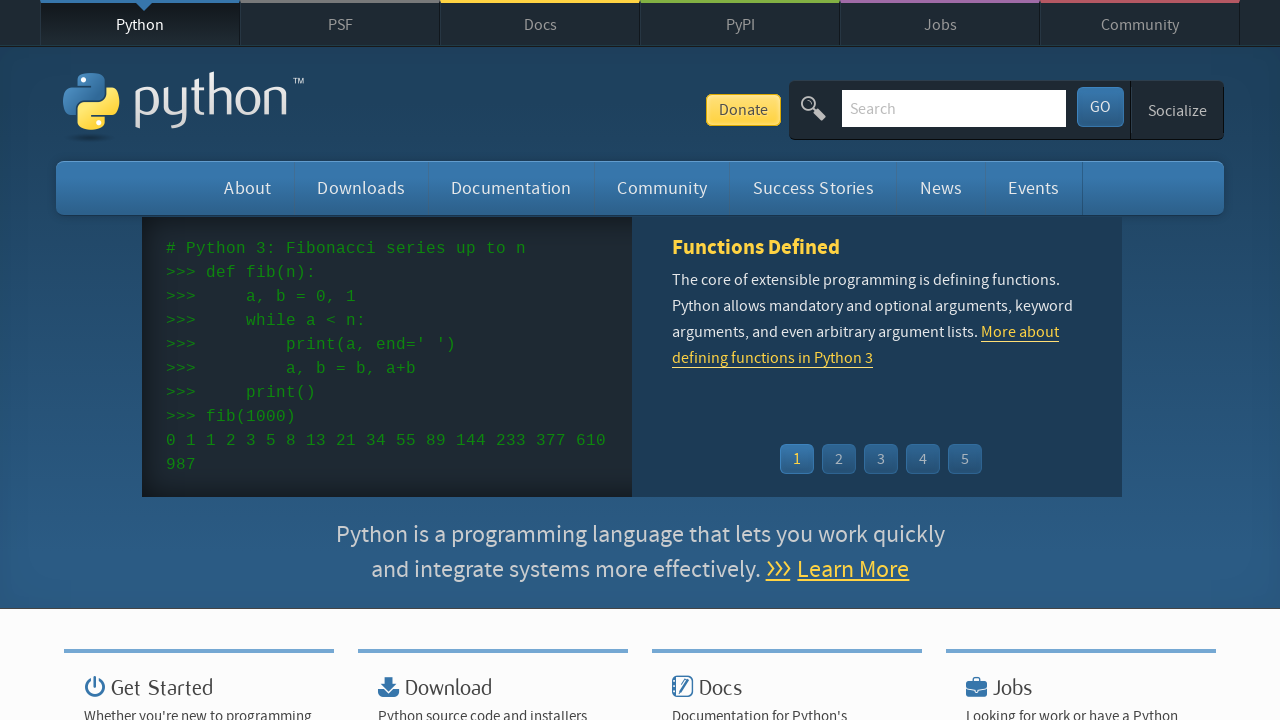

Filled search box with 'pycon' query on input[name='q']
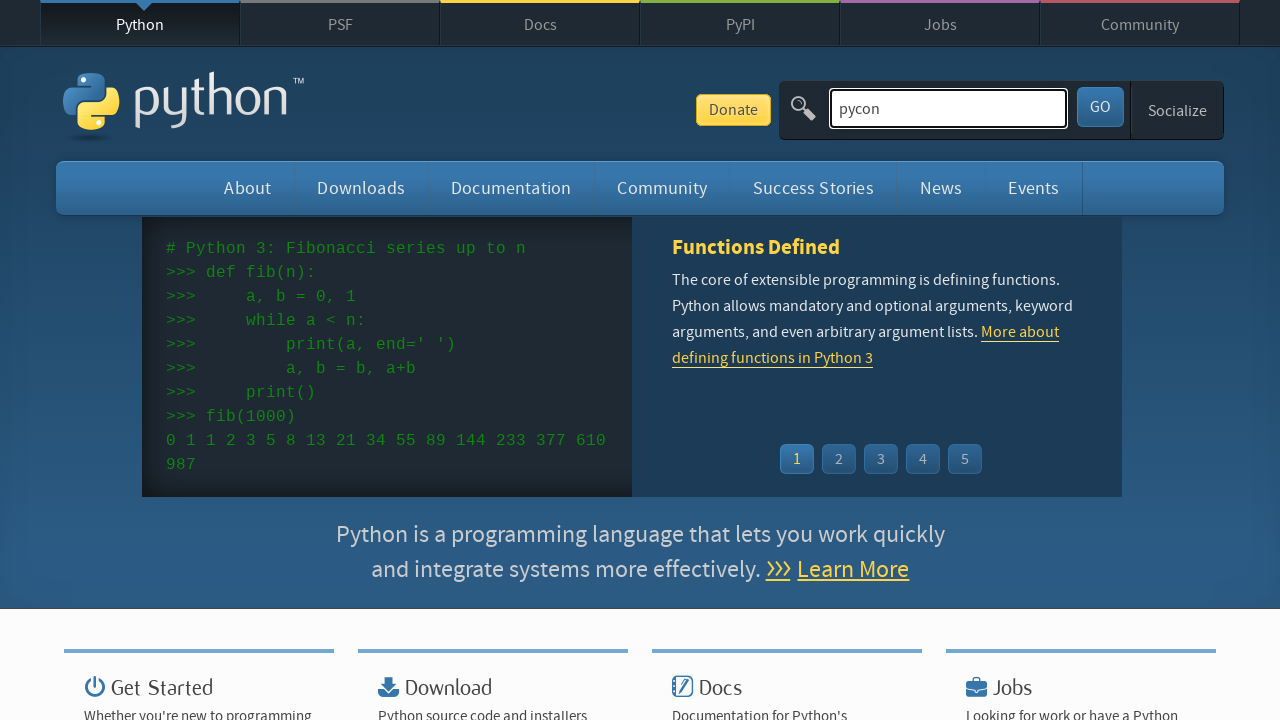

Pressed Enter to submit search query on input[name='q']
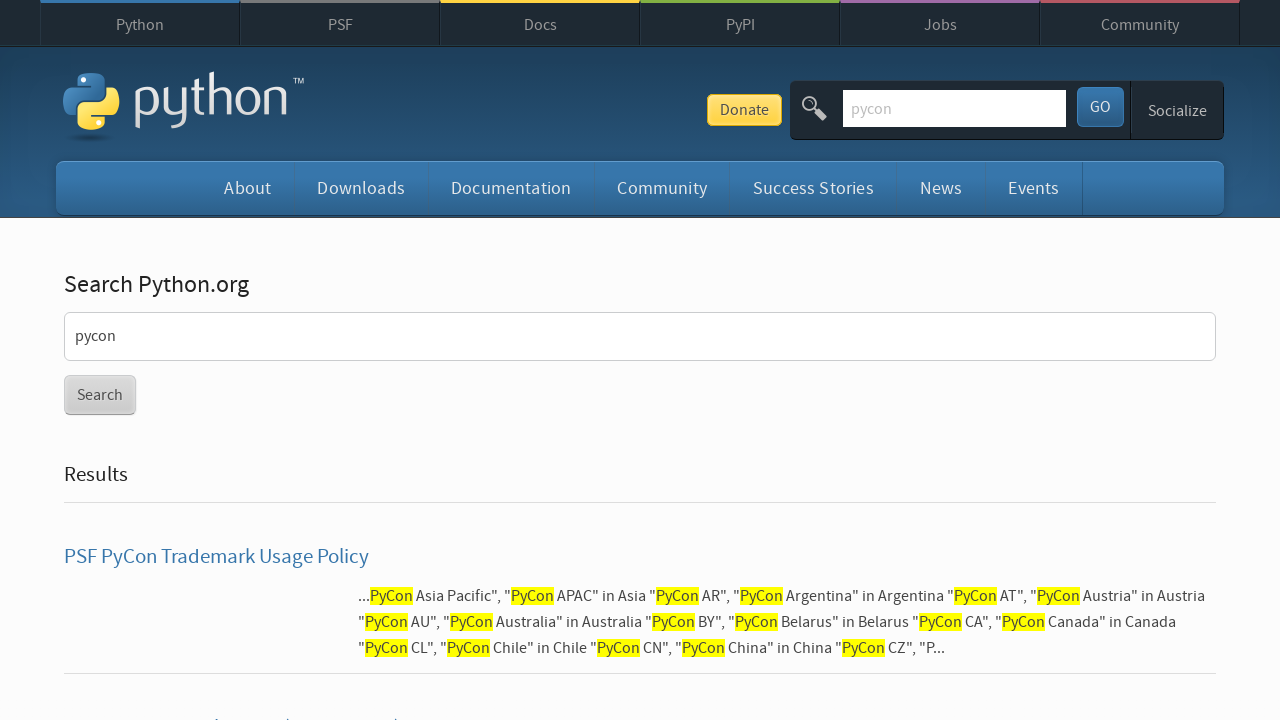

Waited for page to reach networkidle state
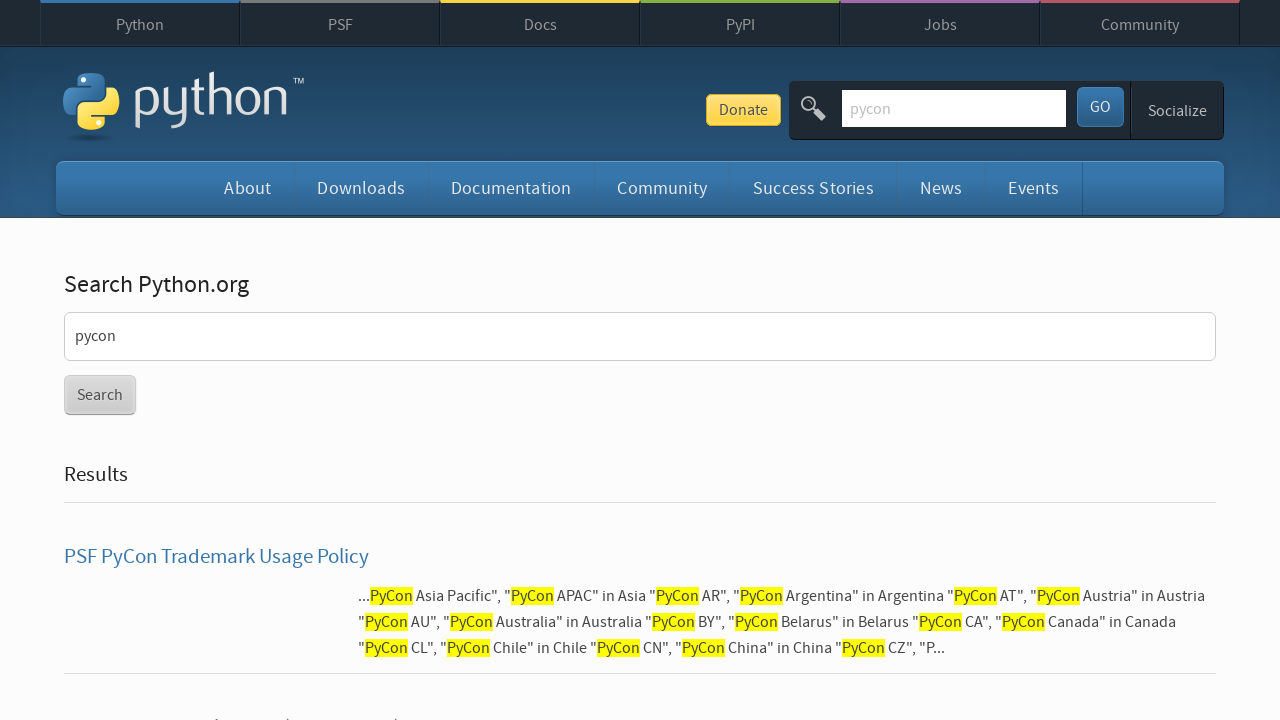

Verified search results were returned (no 'No results found' message)
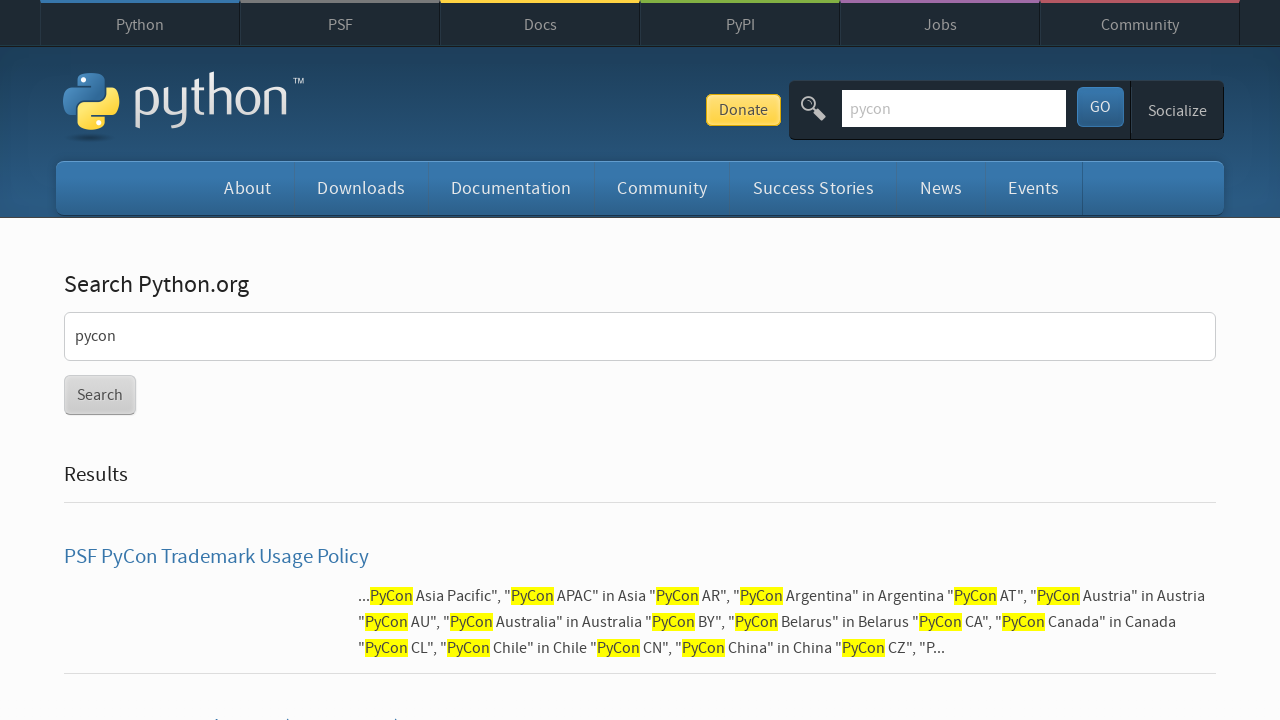

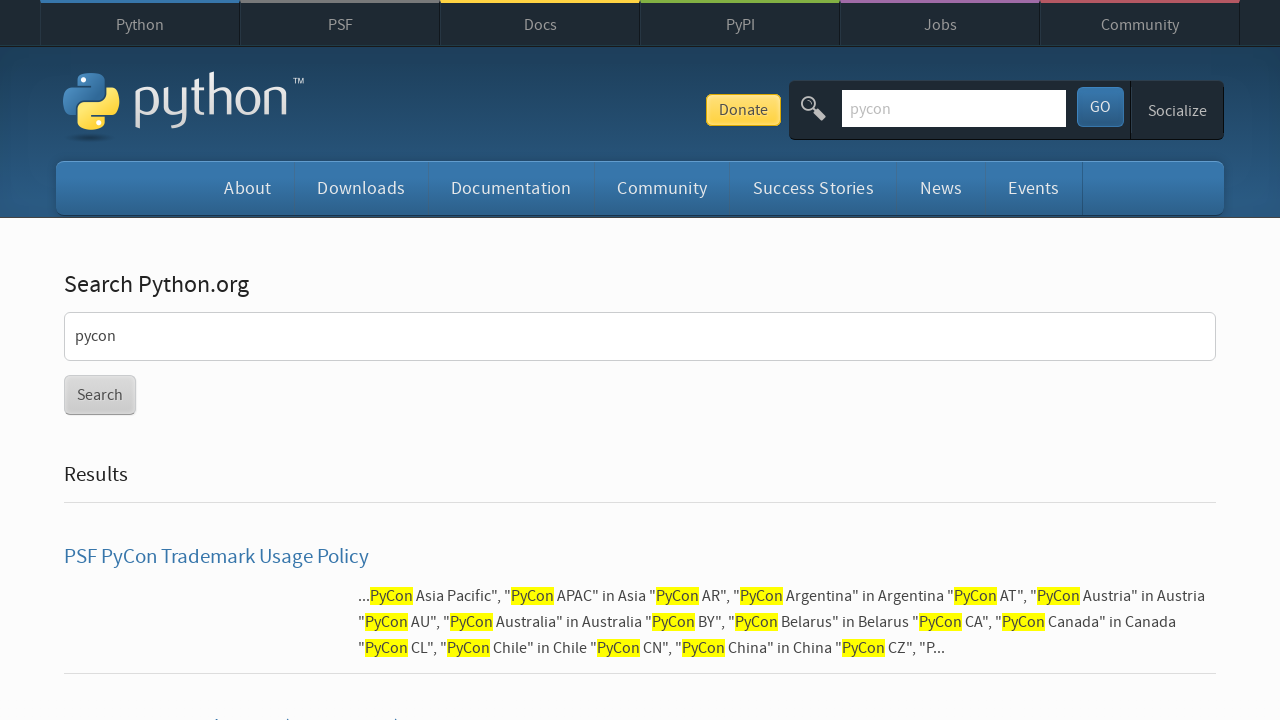